Tests iframe switching and tooltip interaction on jQuery UI demo page by entering age and verifying tooltip text appears correctly

Starting URL: https://jqueryui.com/tooltip/

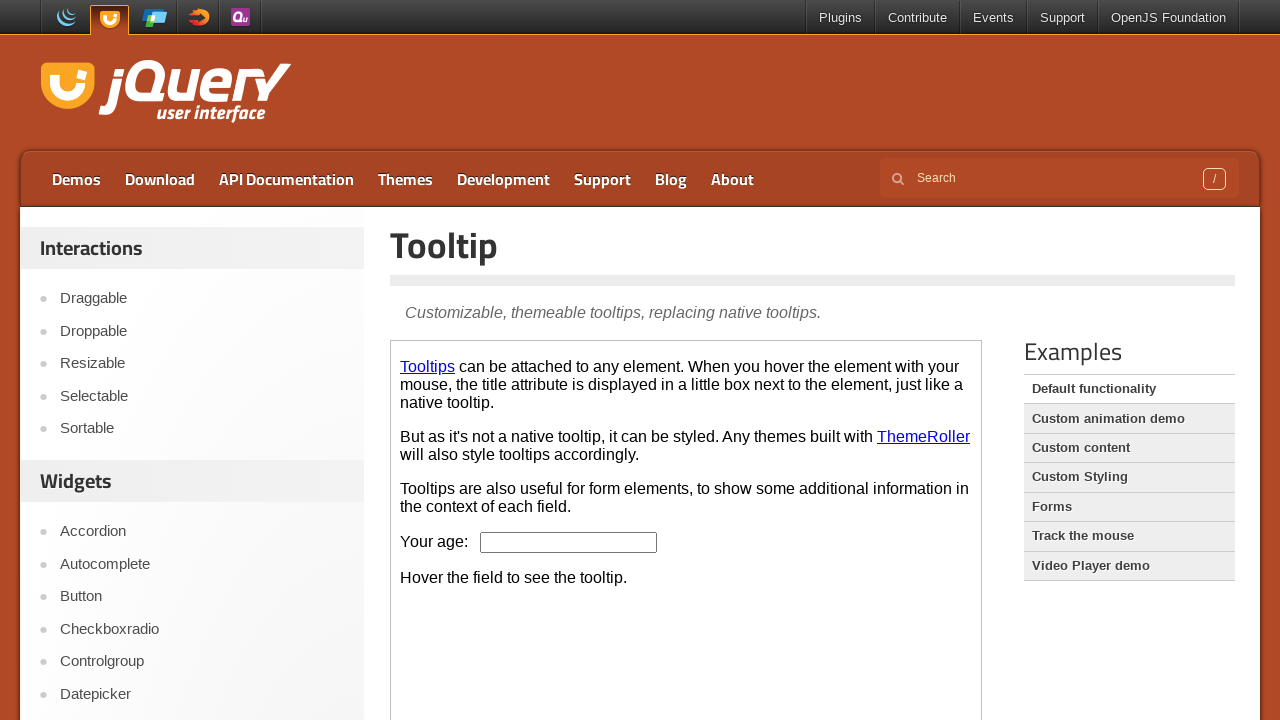

Located demo iframe
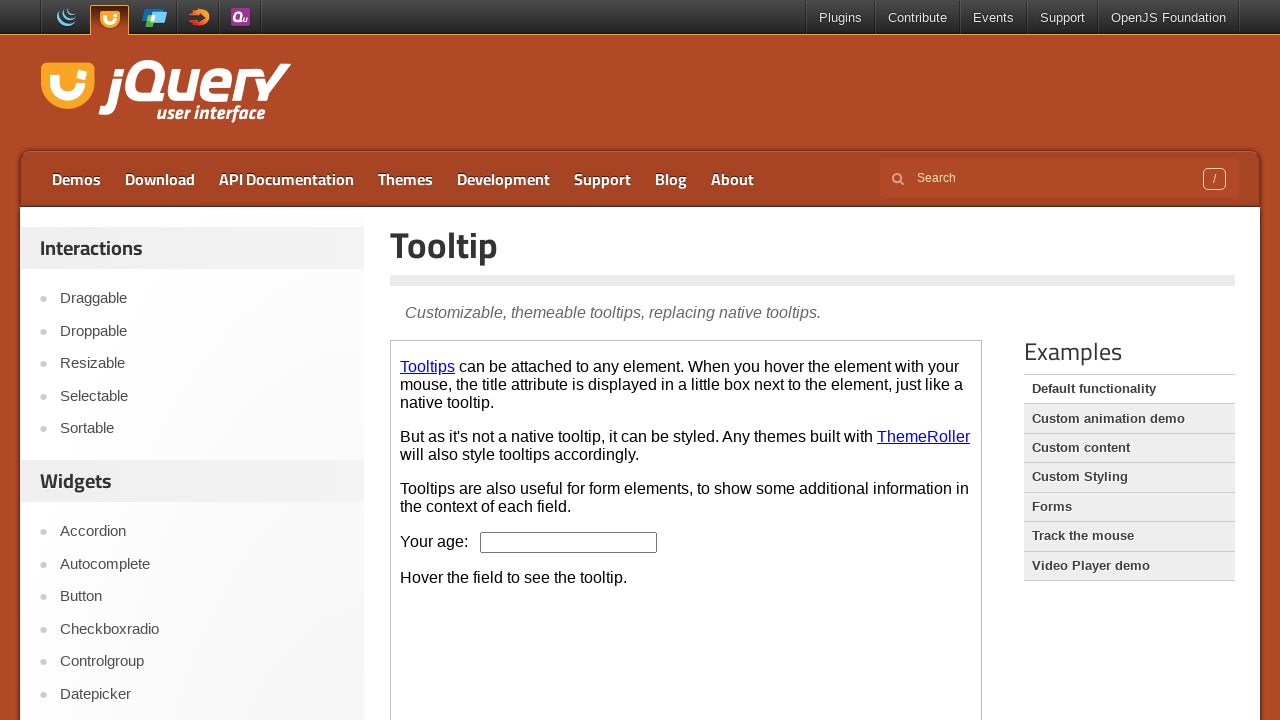

Pressed ArrowDown on age field to trigger tooltip on .demo-frame >> internal:control=enter-frame >> #age
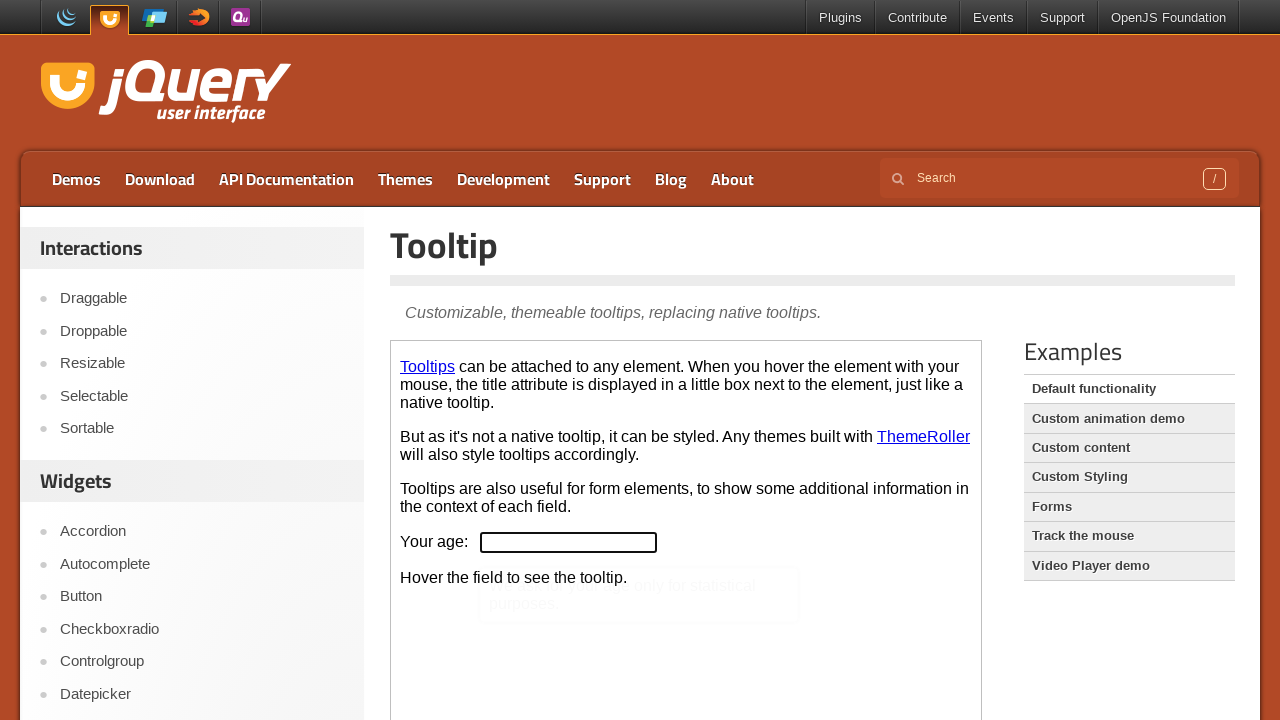

Hovered over age field to display tooltip at (569, 542) on .demo-frame >> internal:control=enter-frame >> #age
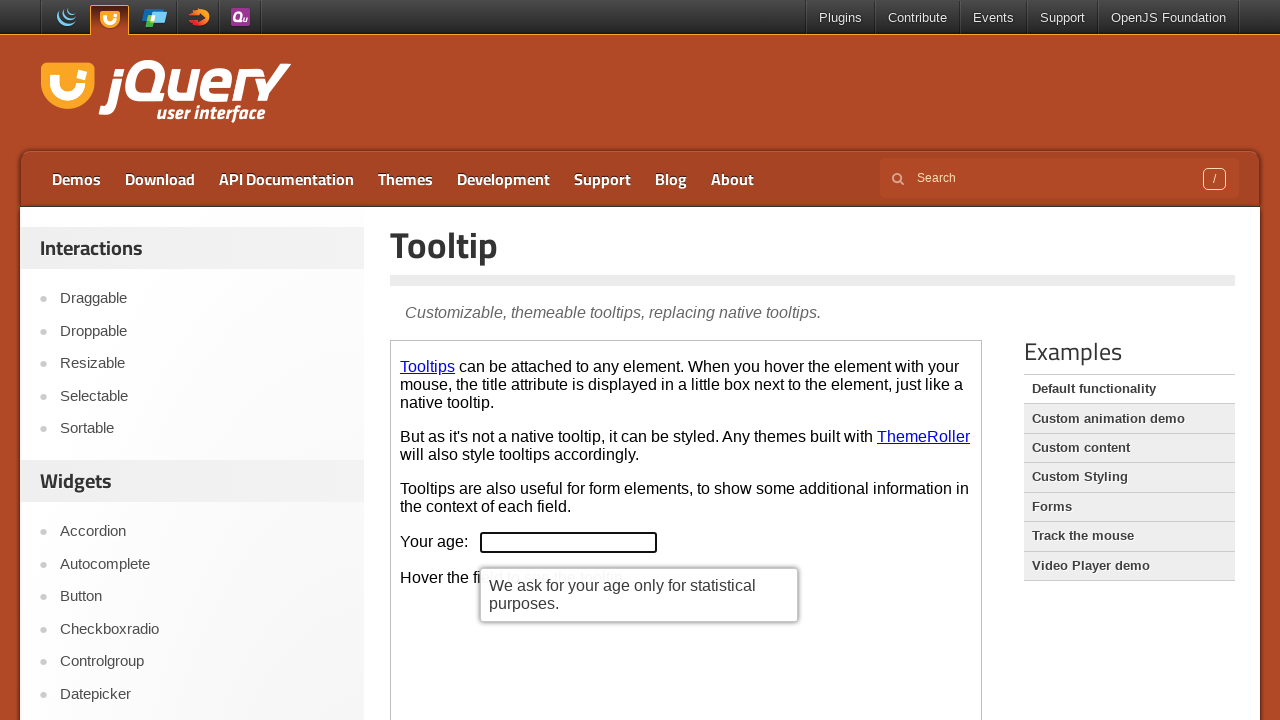

Retrieved tooltip text content
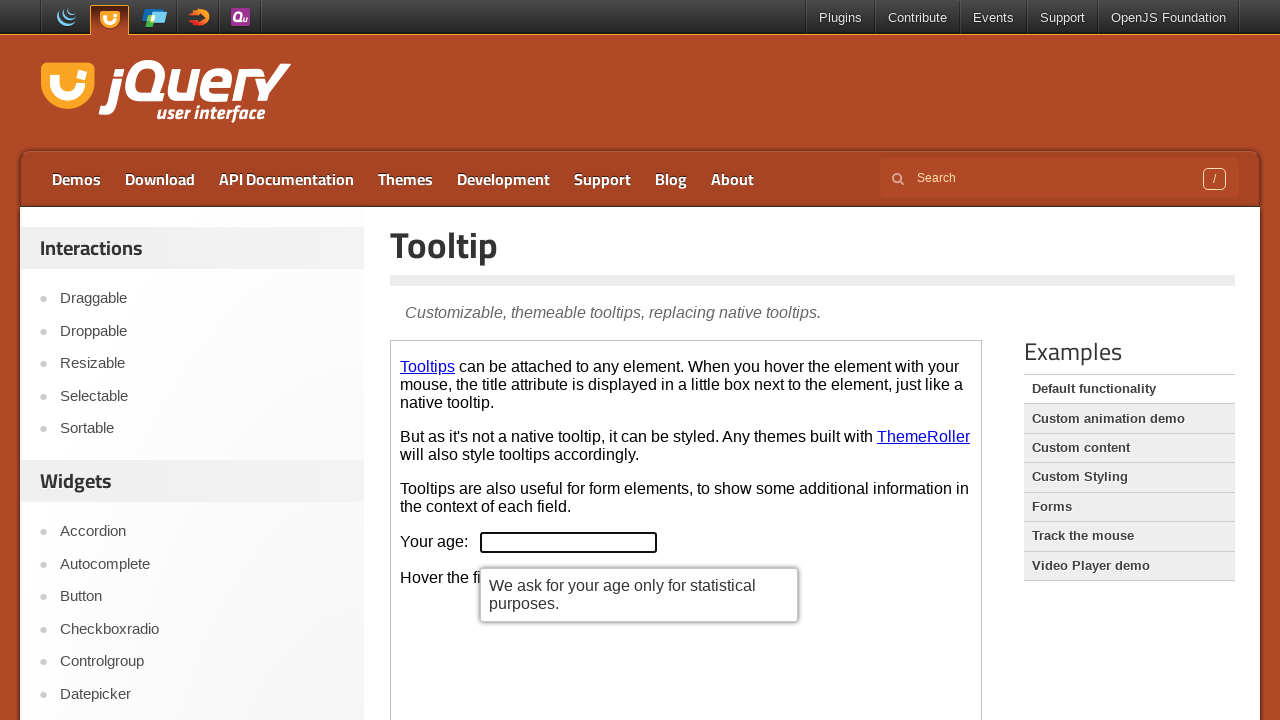

Verified tooltip text matches expected message
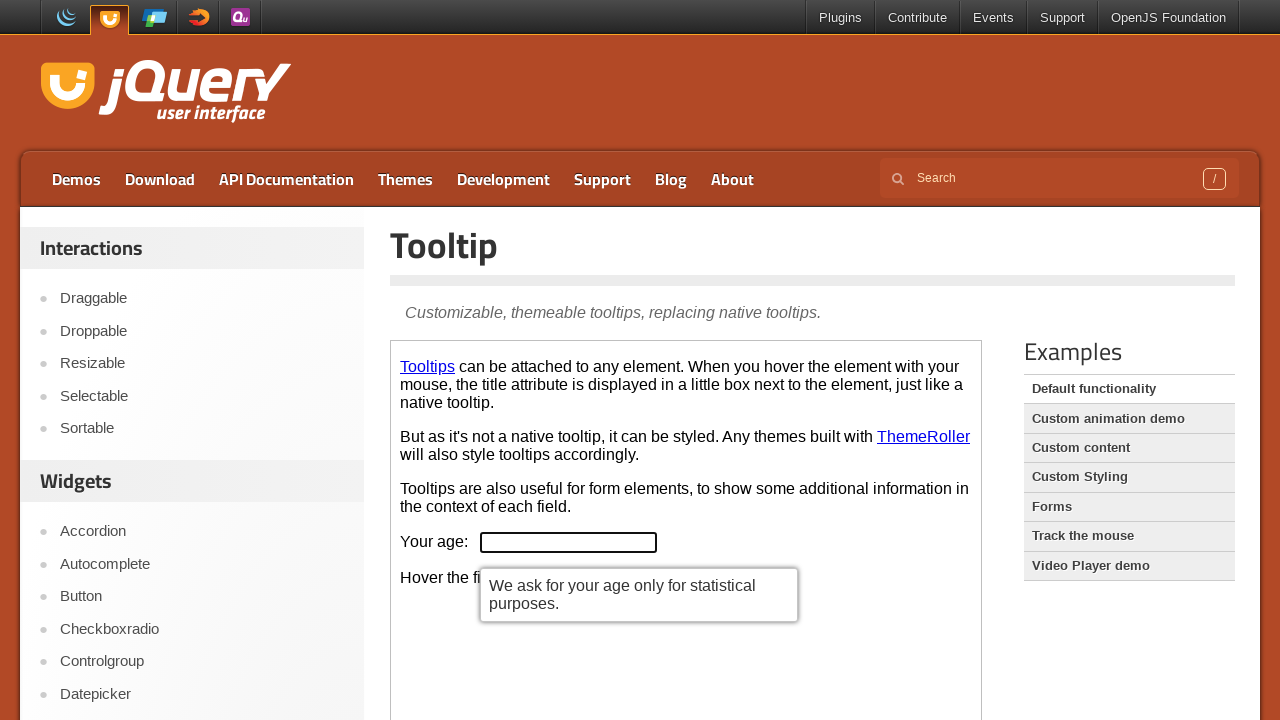

Entered age value '20' in age field on .demo-frame >> internal:control=enter-frame >> #age
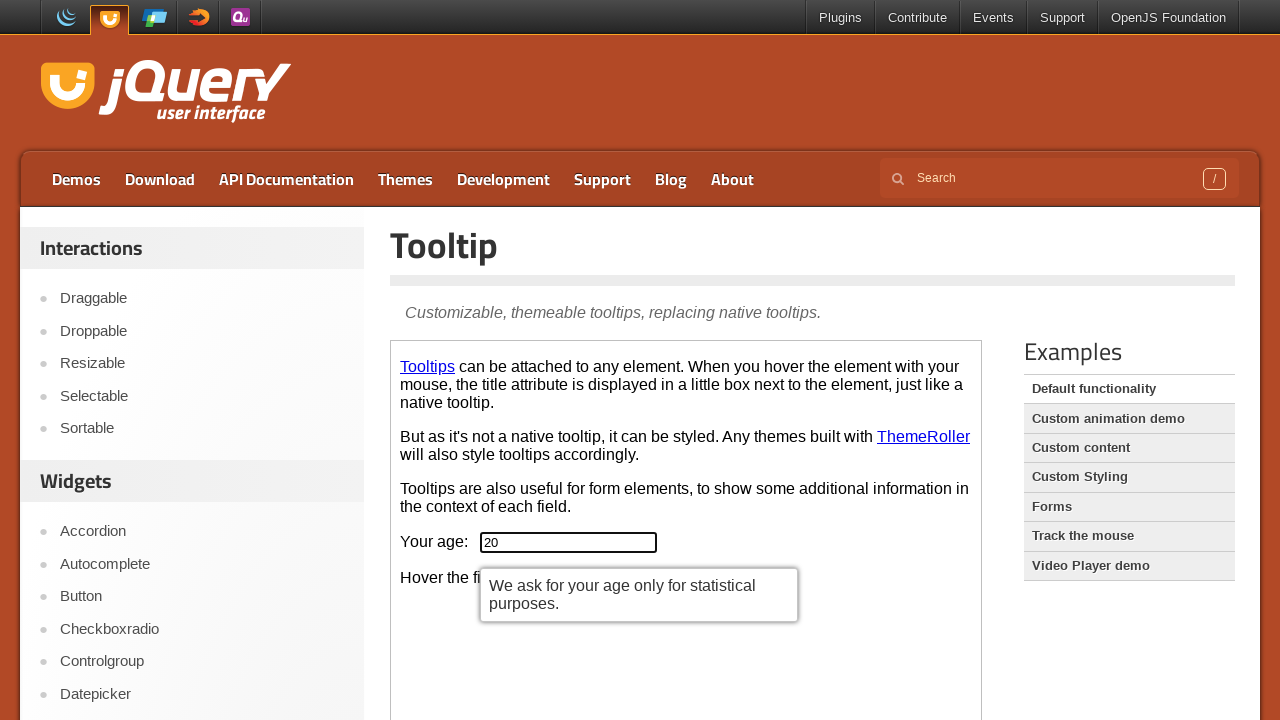

Retrieved h1 header text from main page
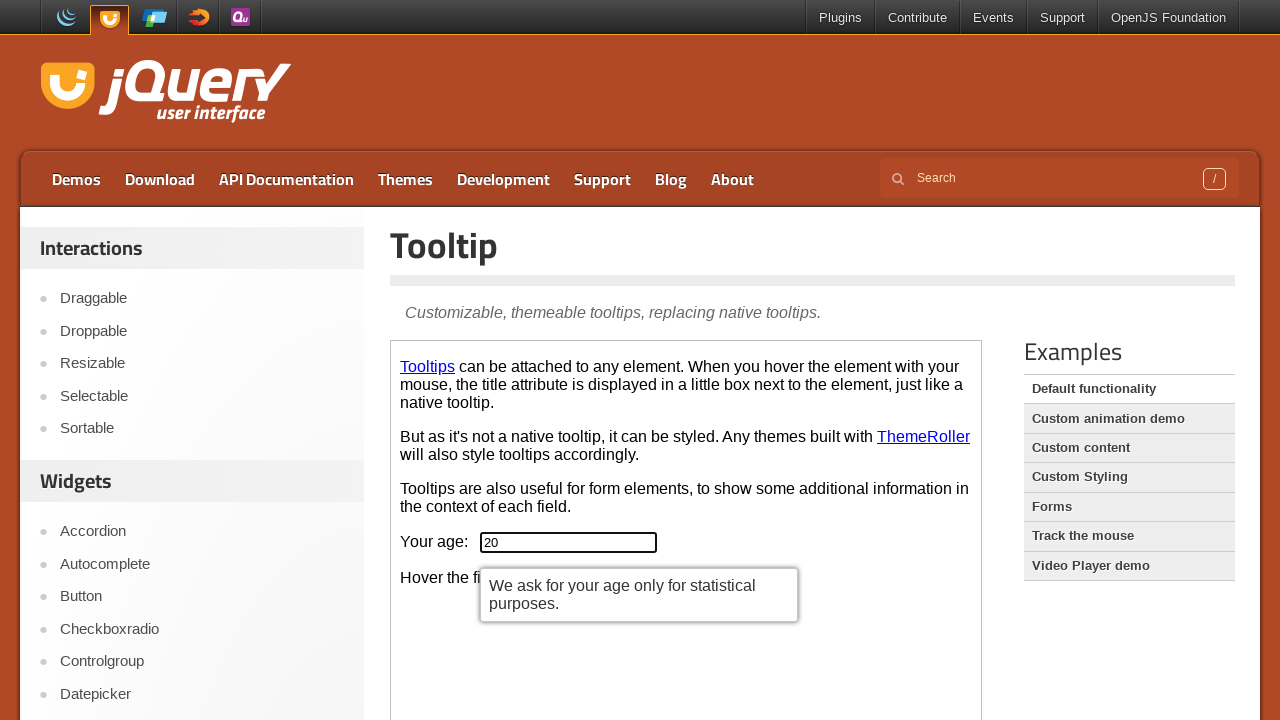

Printed header text: Tooltip
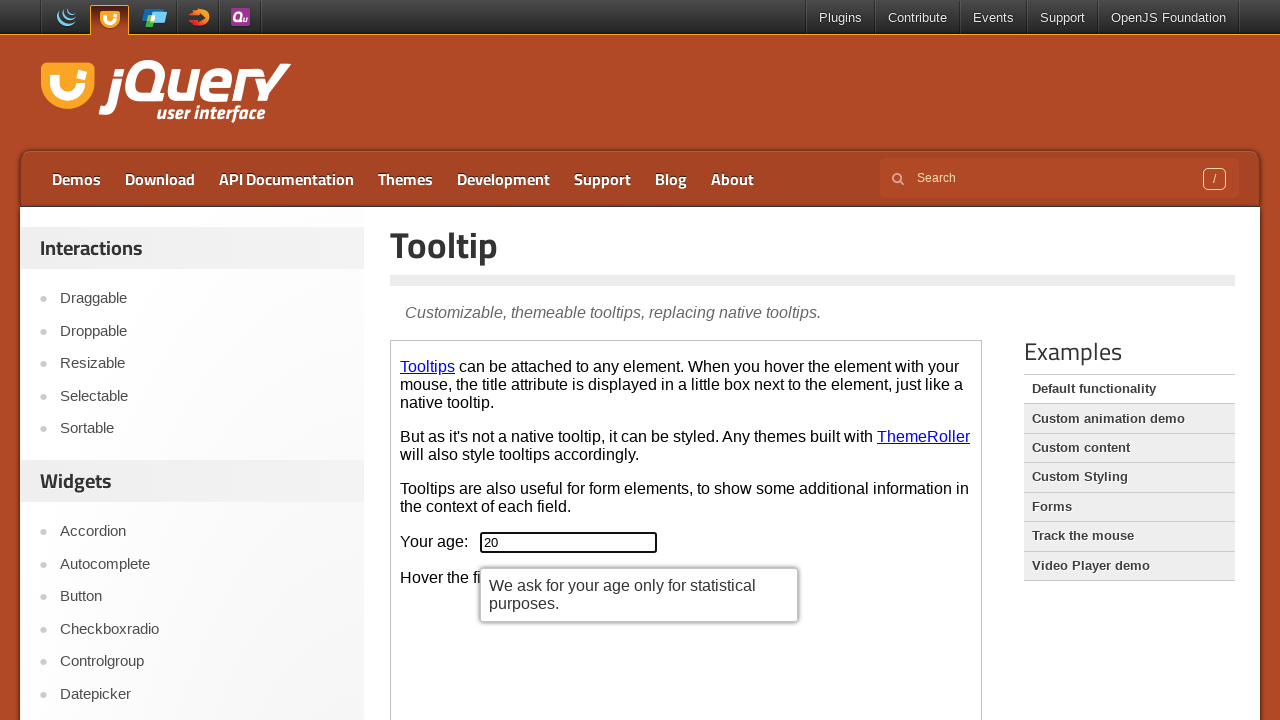

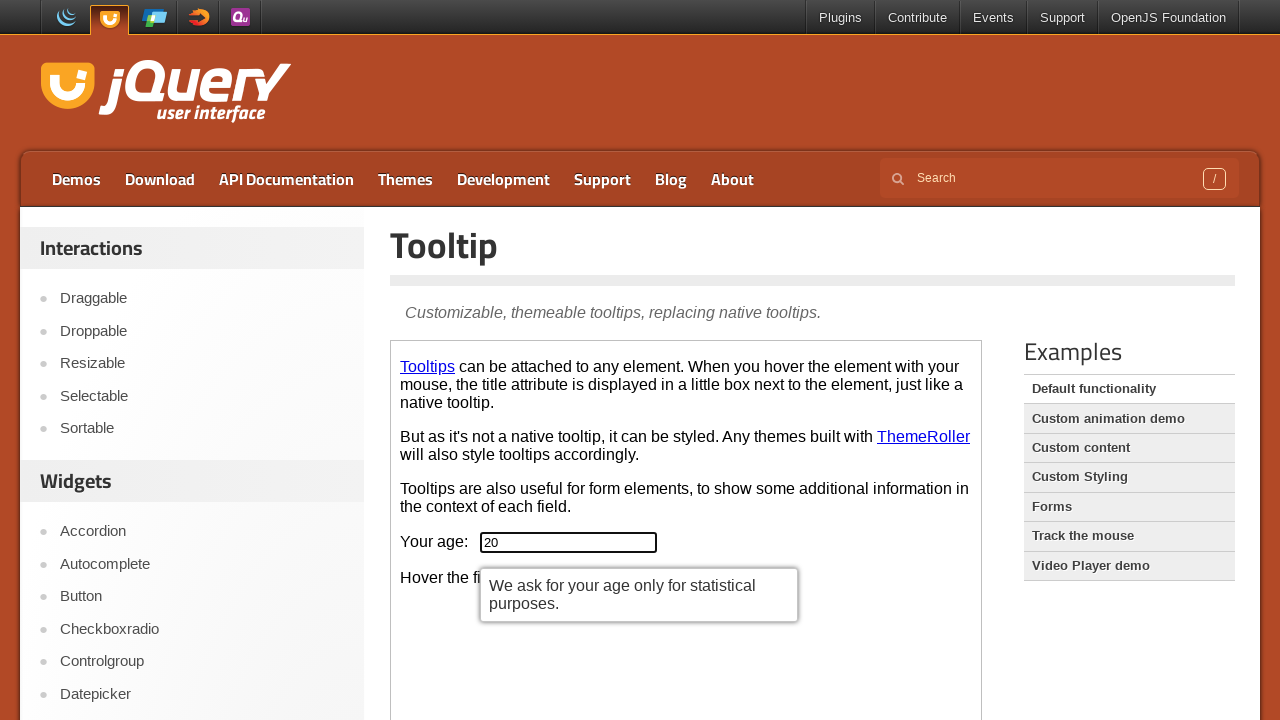